Navigates to a contacts app homepage and clicks on the login link (third anchor element) to open the login form

Starting URL: https://contacts-app.tobbymarshall815.vercel.app

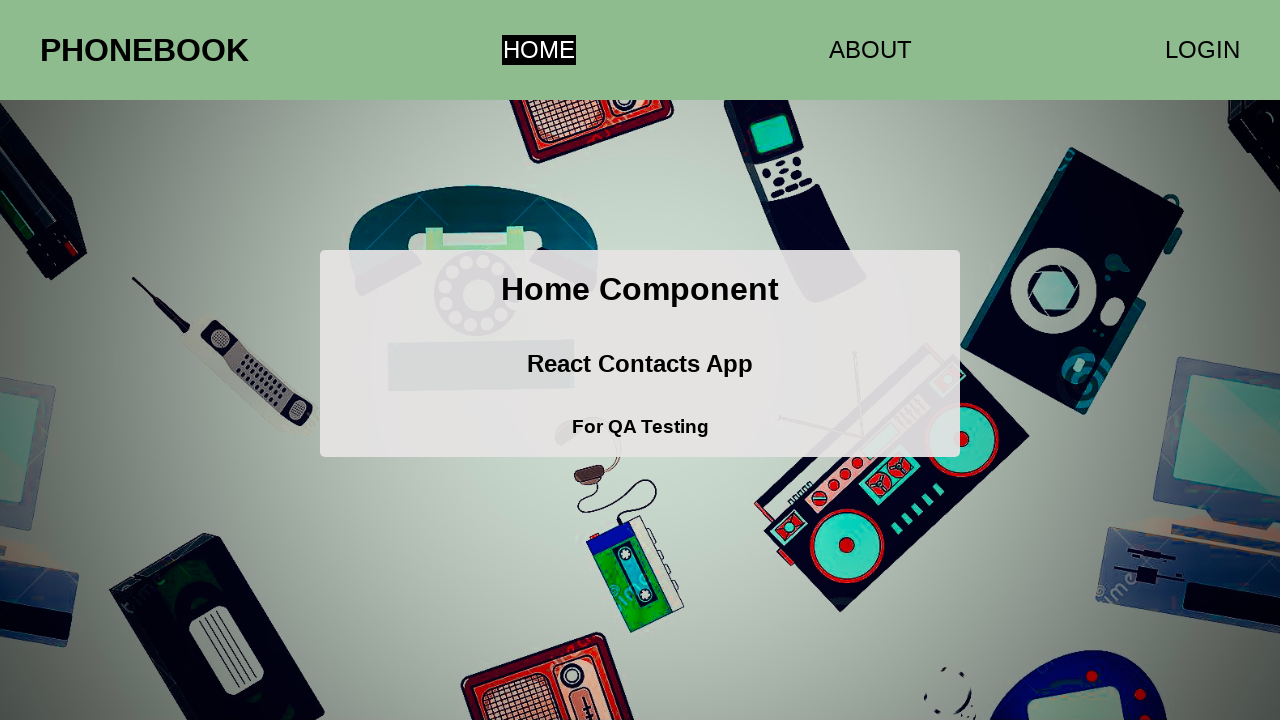

Navigated to contacts app homepage
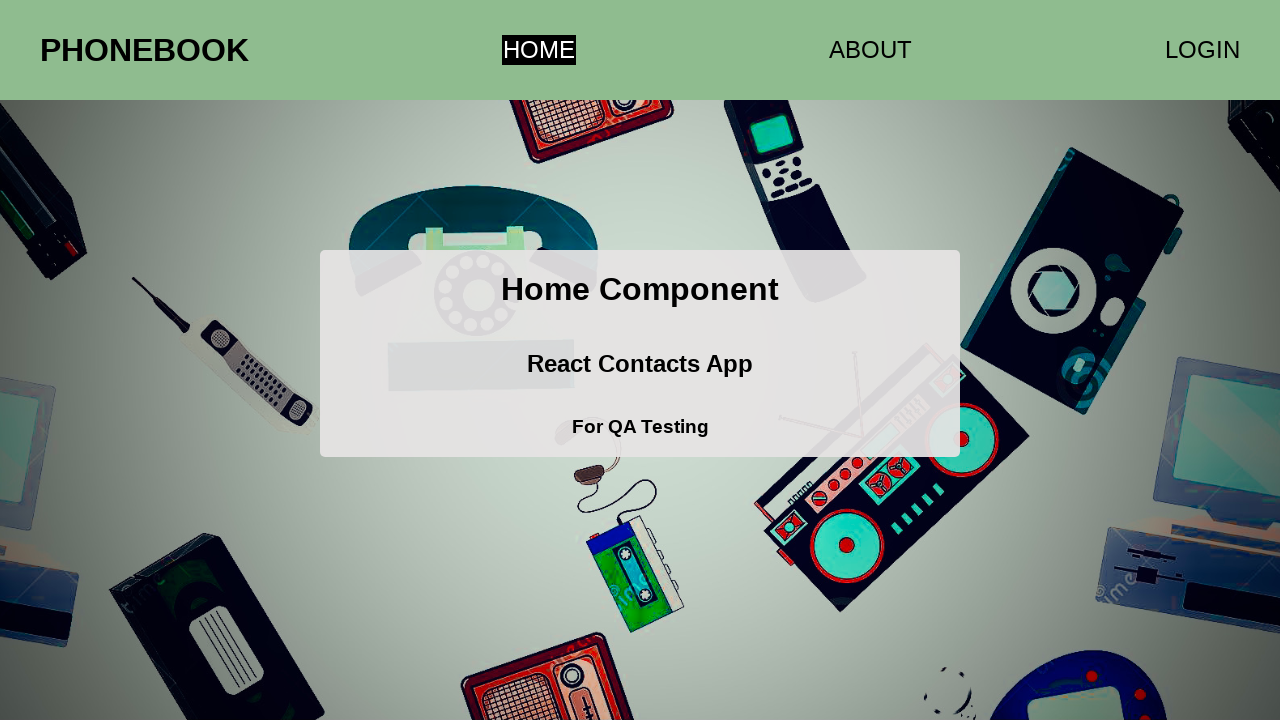

Anchor elements loaded on the page
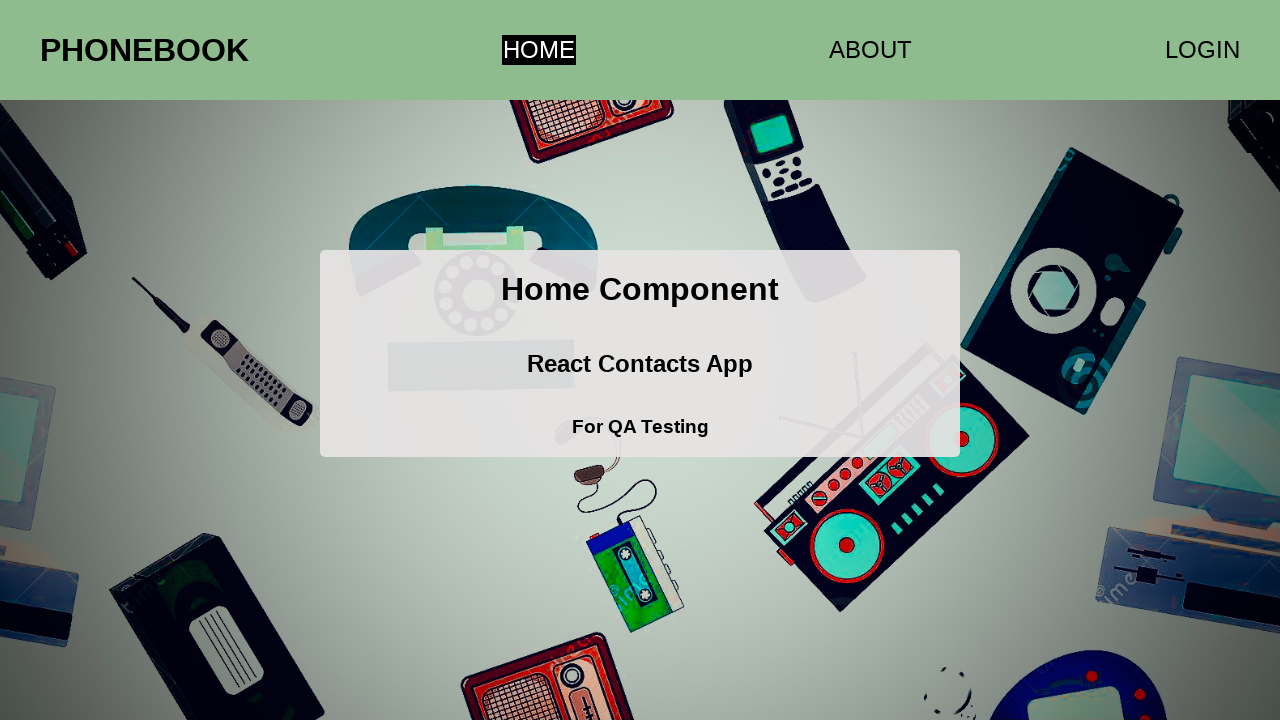

Retrieved all anchor elements from the page
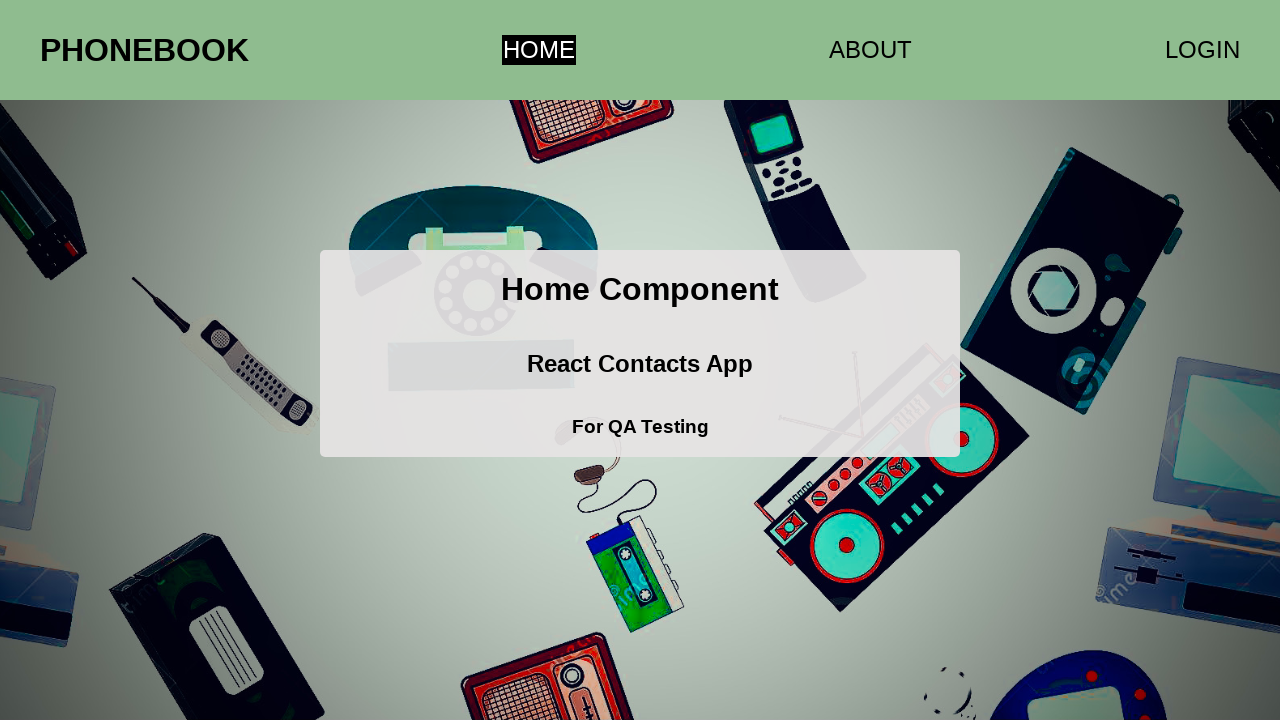

Clicked the third anchor element (login link) at (1202, 50) on a >> nth=2
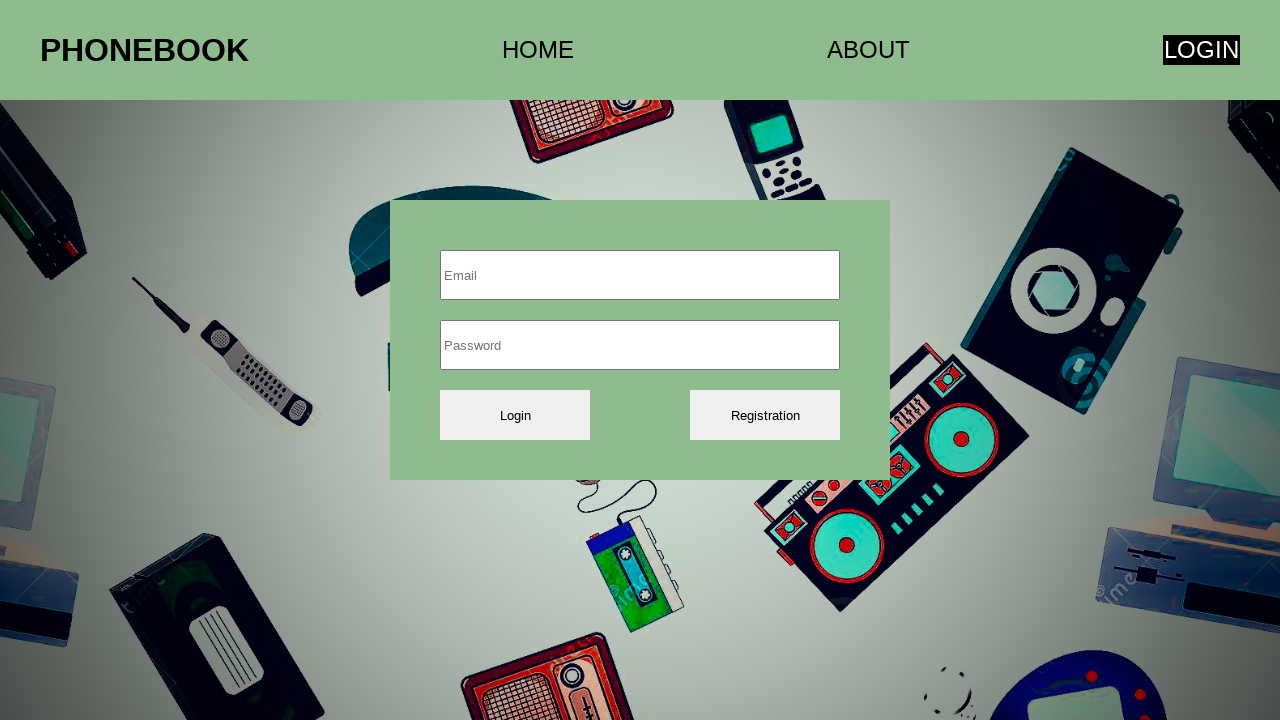

Login form loaded after network idle
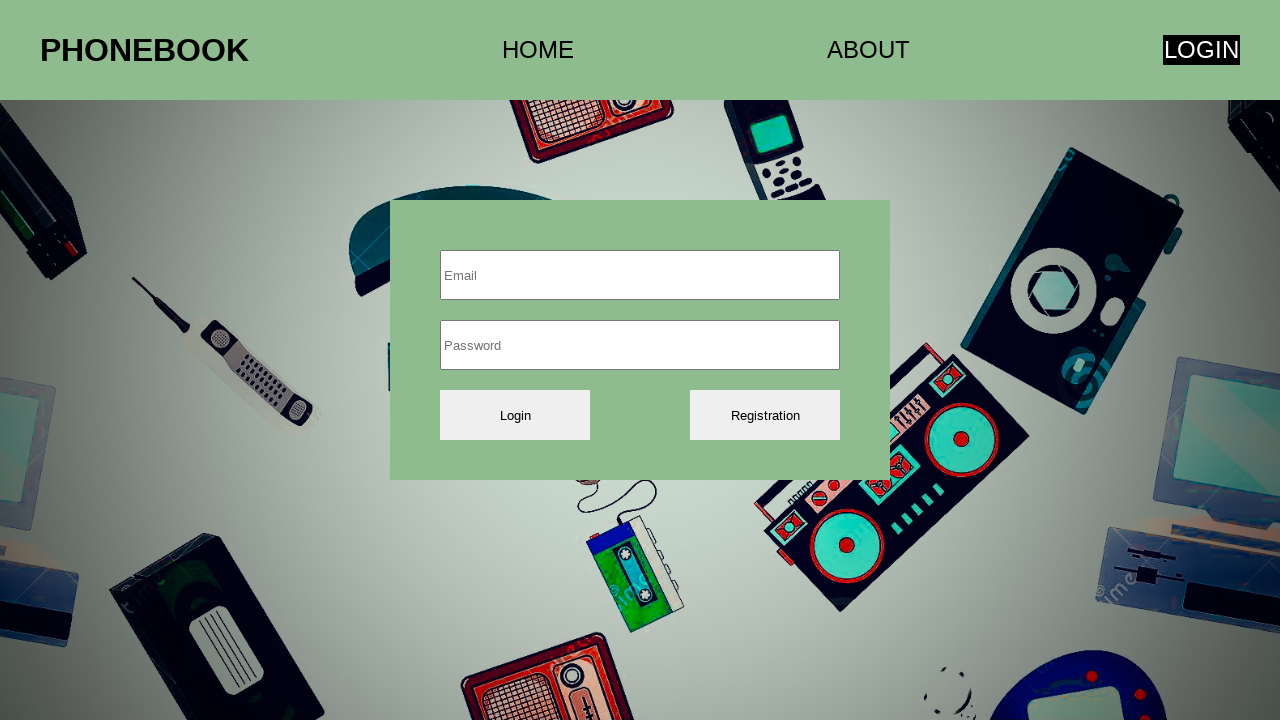

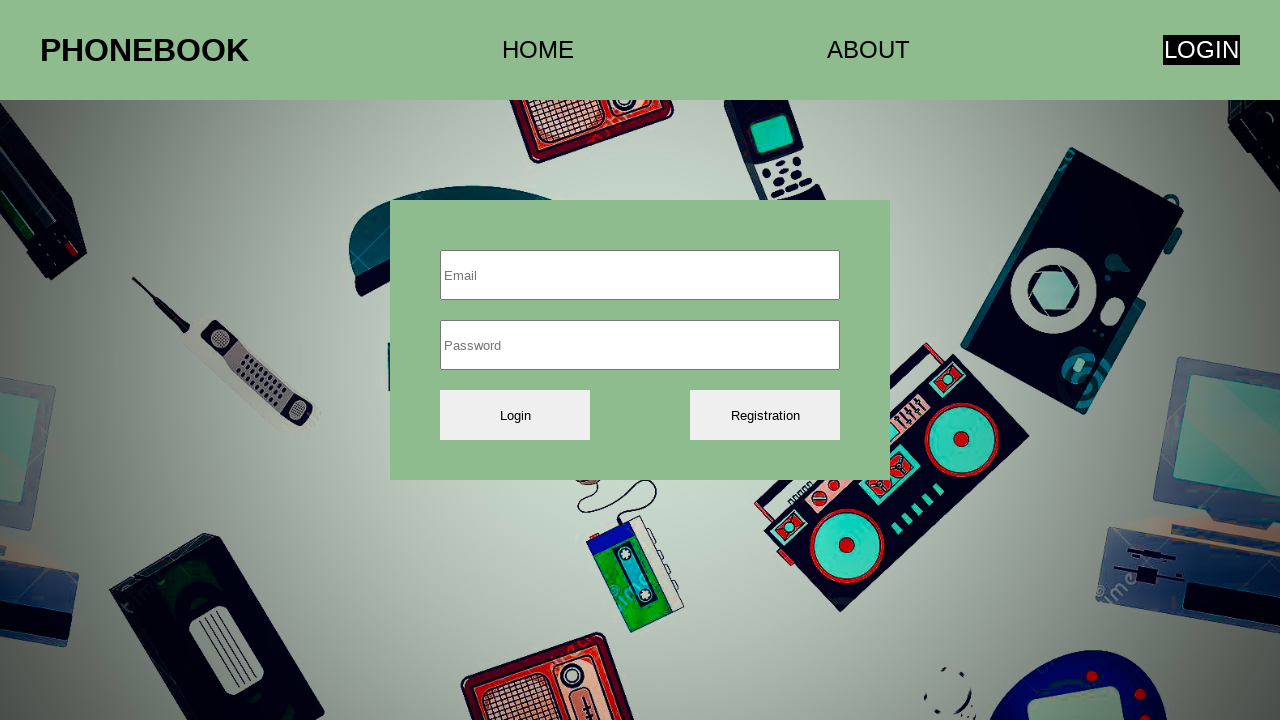